Navigates to a Selenium course content page and takes a screenshot of the page

Starting URL: http://greenstech.in/selenium-course-content.html

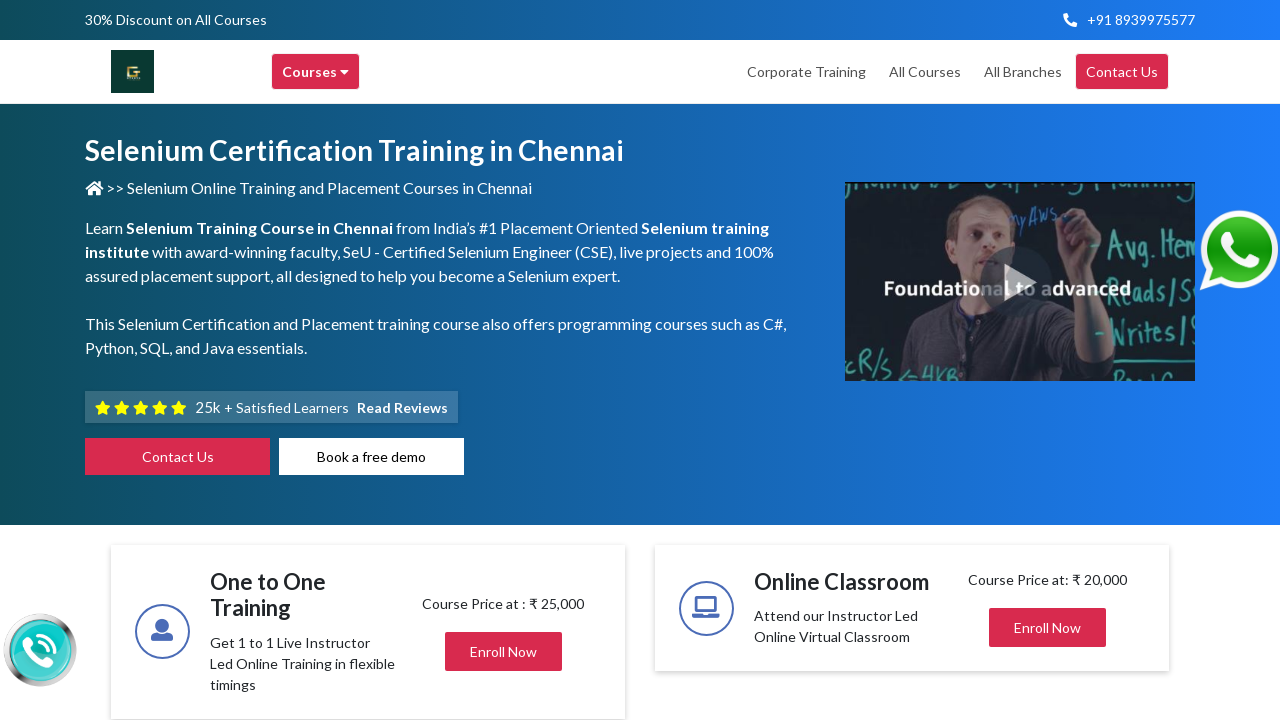

Waited for page to fully load (networkidle)
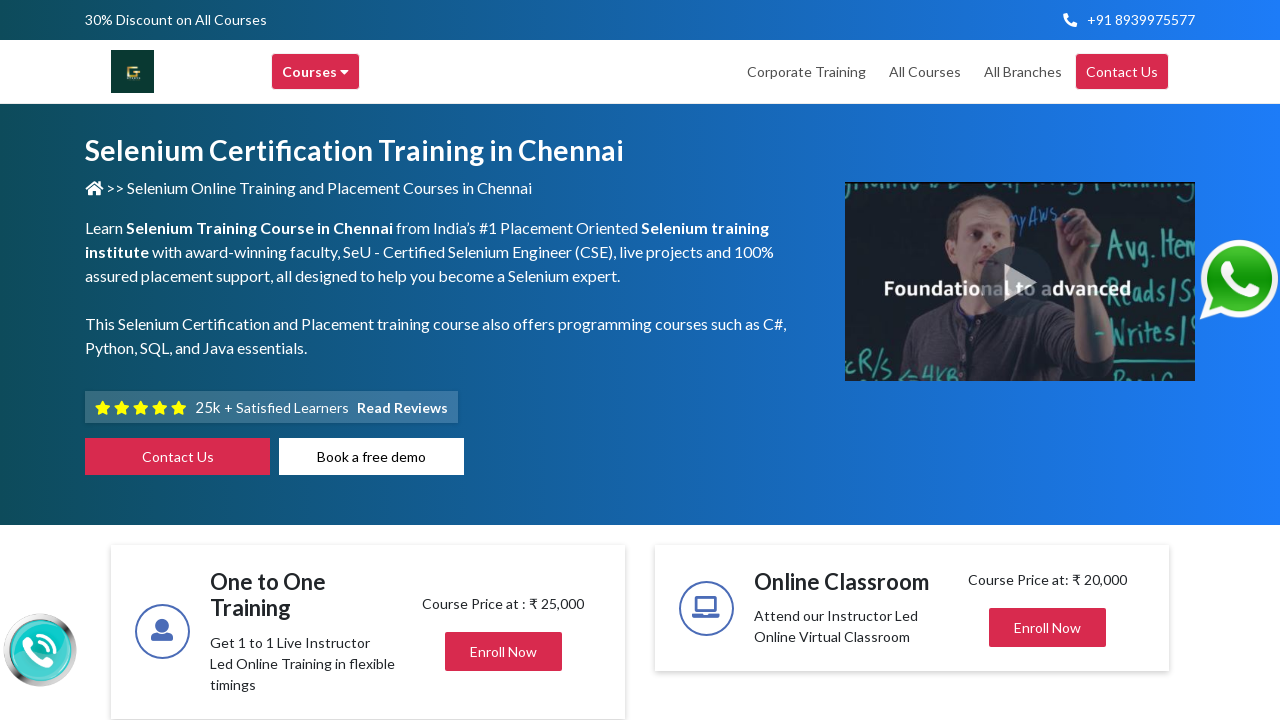

Took screenshot of Selenium course content page
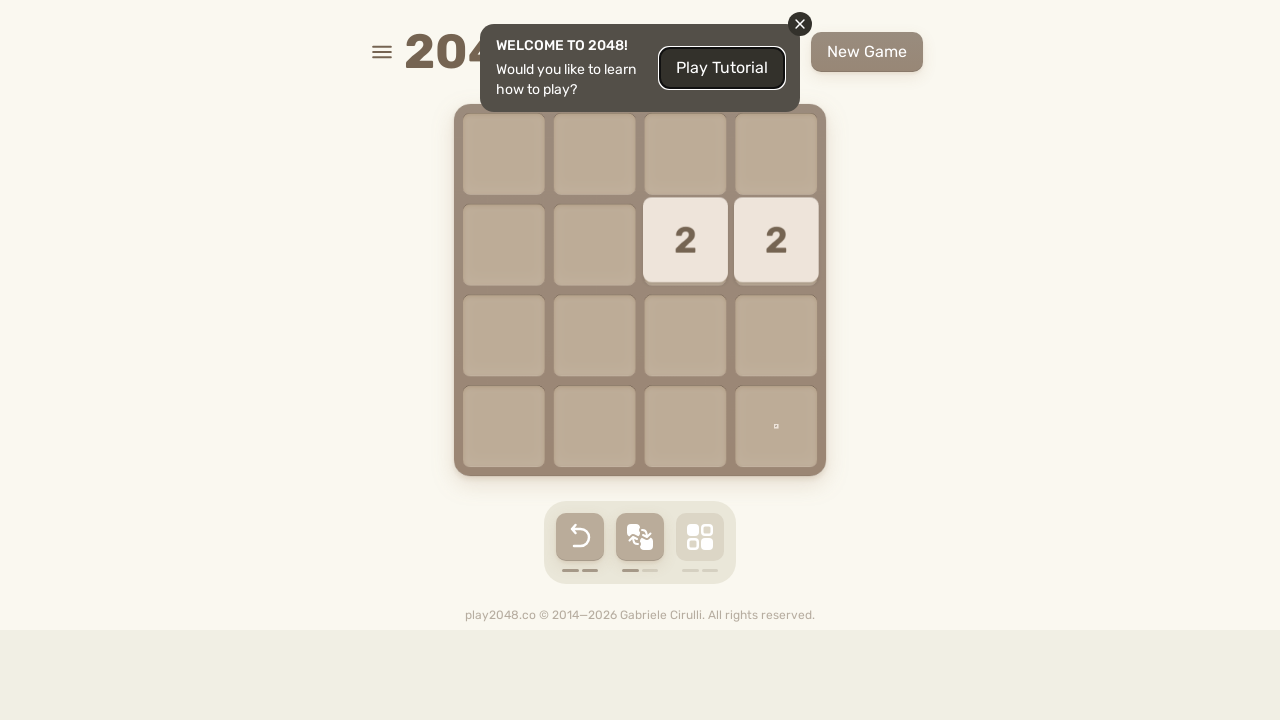

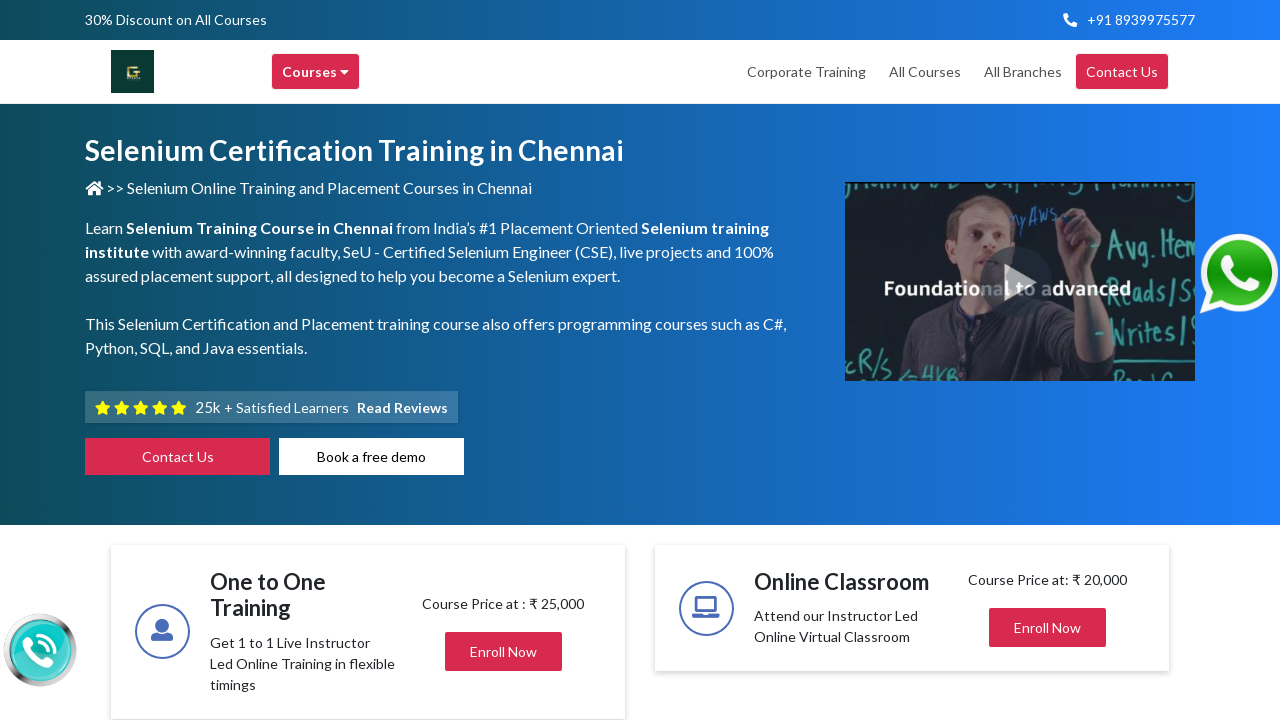